Tests dynamic loading functionality by clicking a start button and waiting for dynamically loaded content to appear

Starting URL: http://the-internet.herokuapp.com/dynamic_loading/2

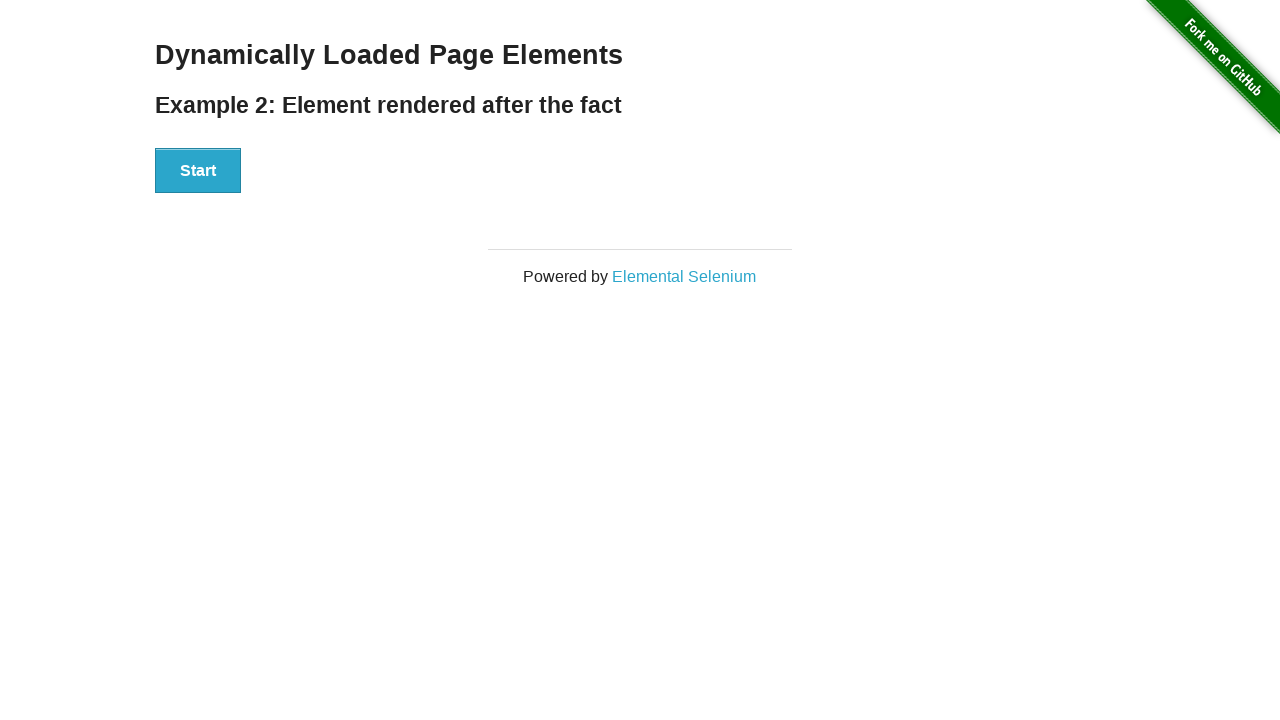

Clicked start button to trigger dynamic loading at (198, 171) on #start button
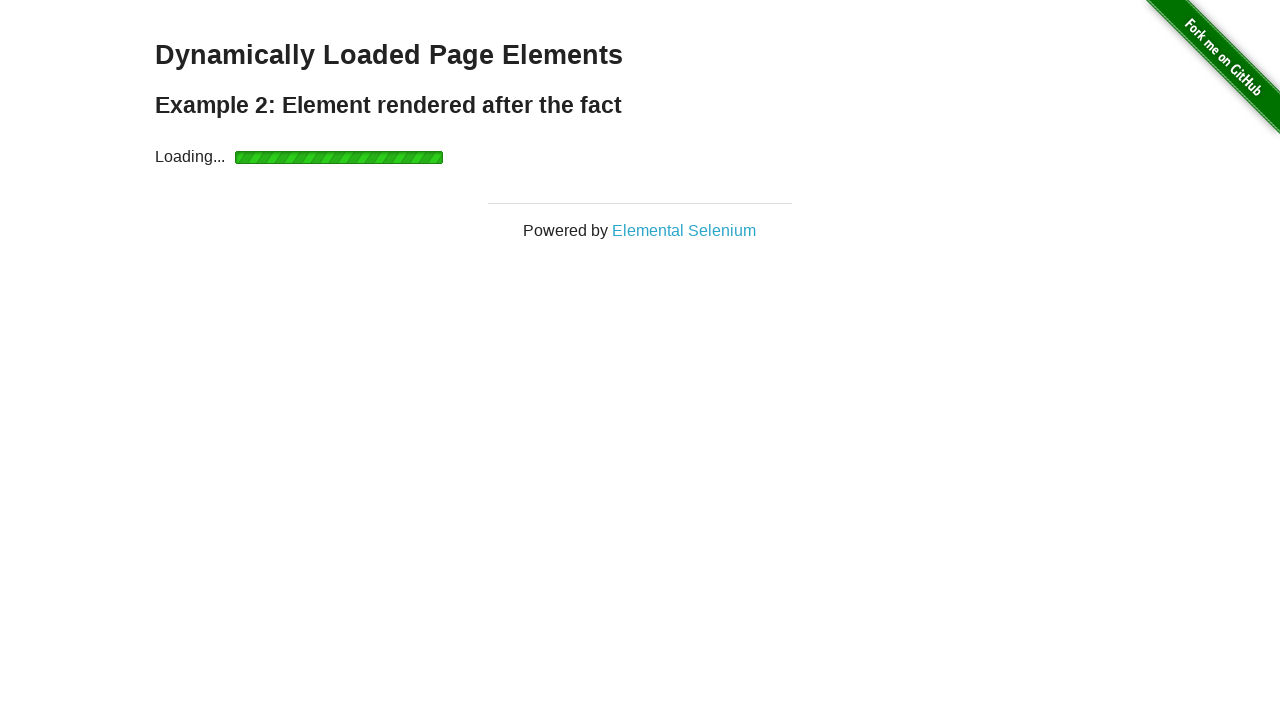

Dynamically loaded content appeared
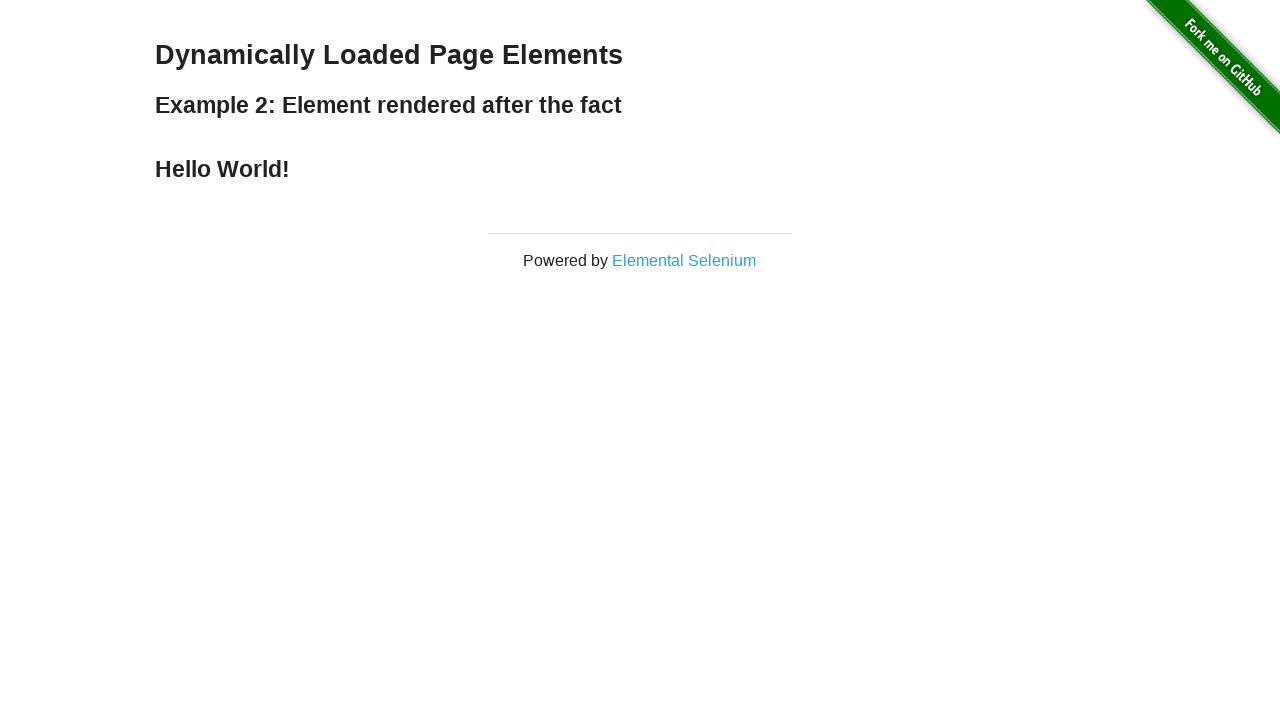

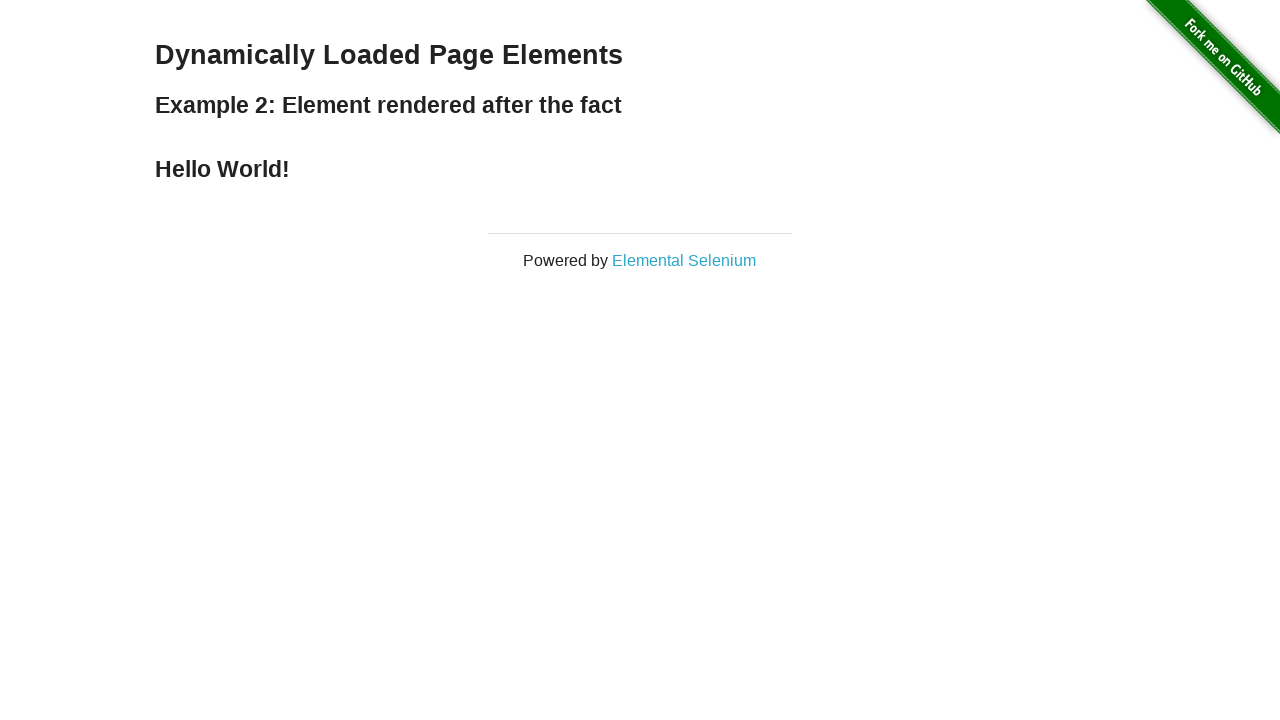